Tests radio button and checkbox interactions by clicking multiple radio buttons on the radio button page, then navigating to the checkbox page and clicking multiple checkboxes.

Starting URL: https://formy-project.herokuapp.com/radiobutton

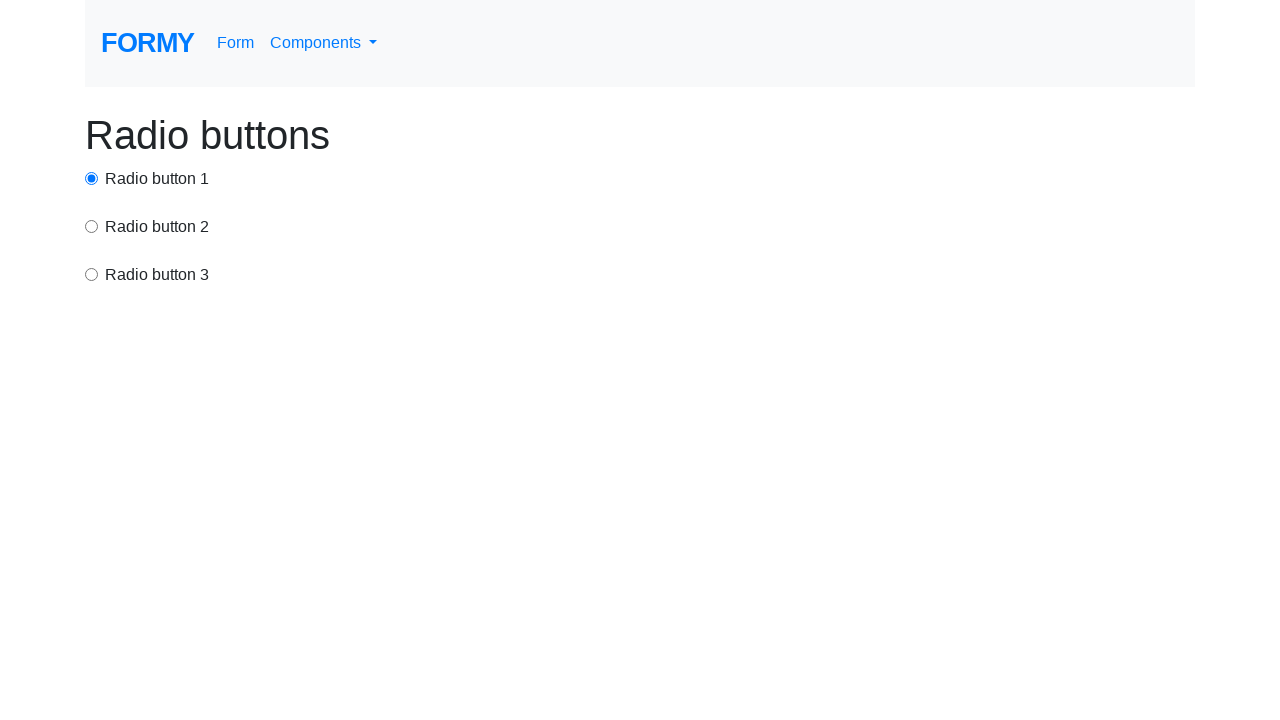

Clicked first radio button by ID at (92, 178) on #radio-button-1
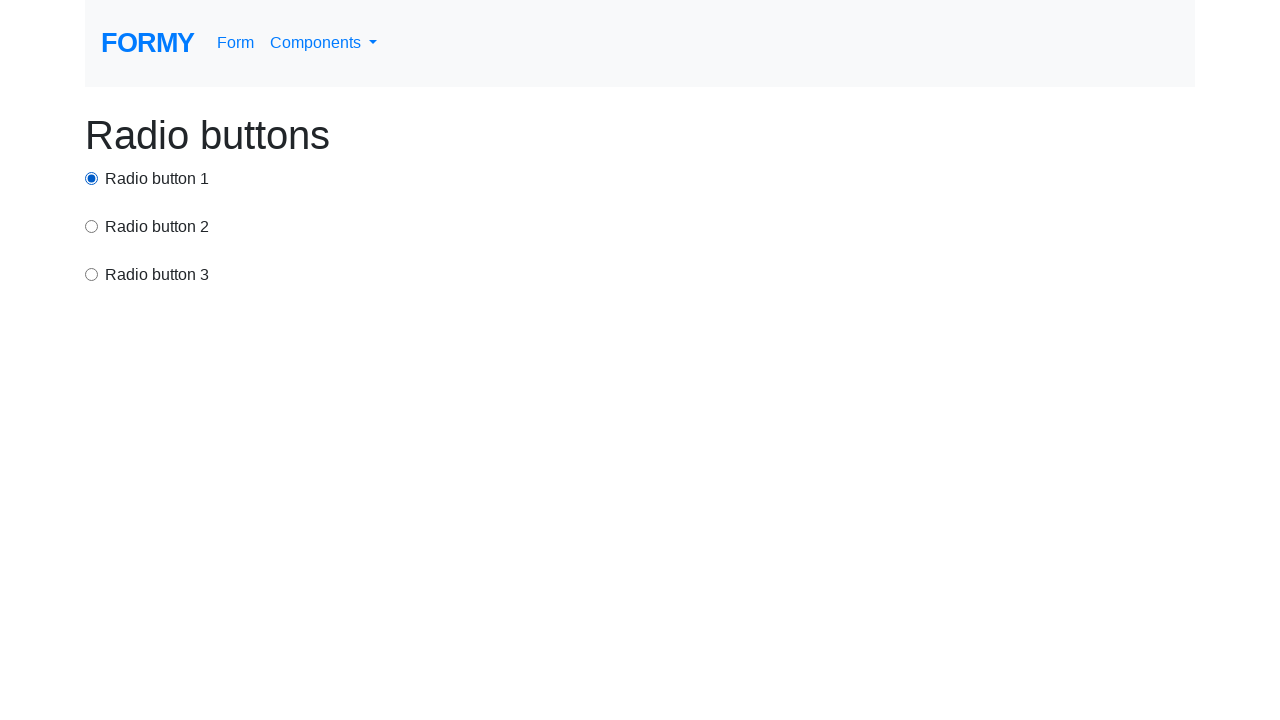

Clicked second radio button by CSS selector at (92, 226) on input[value='option2']
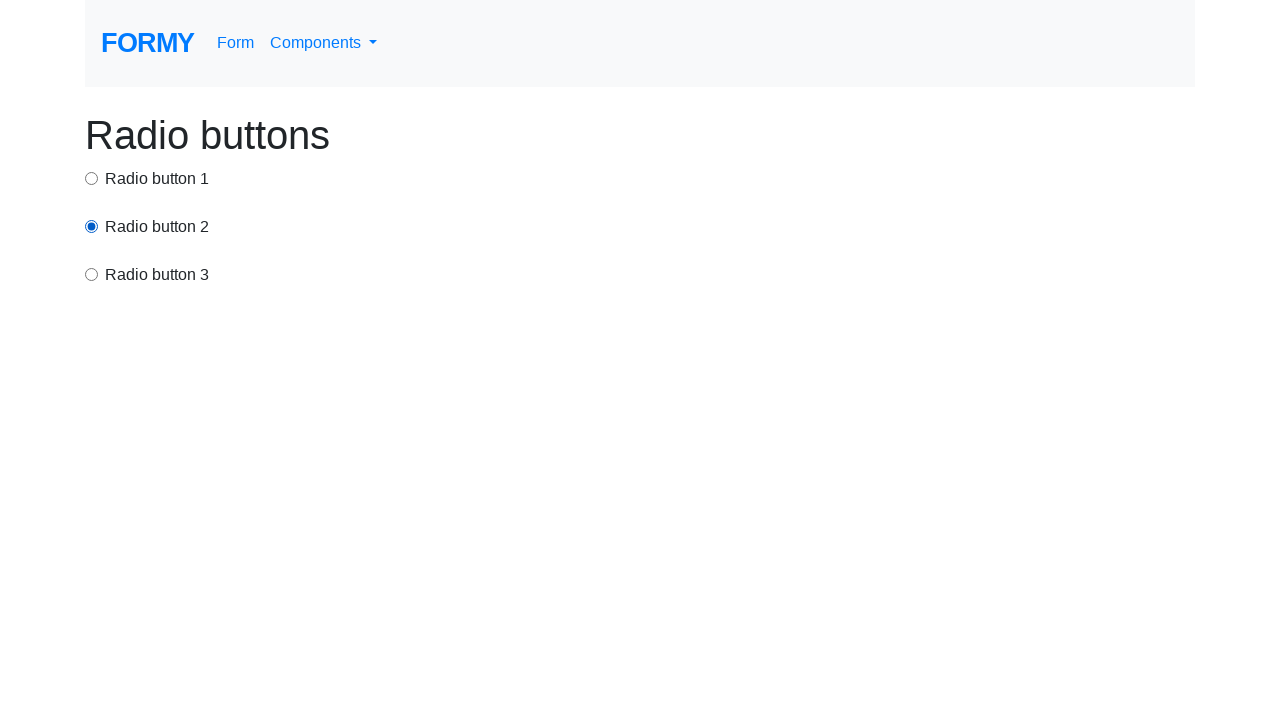

Clicked third radio button using XPath at (92, 274) on xpath=/html/body/div/div[3]/input
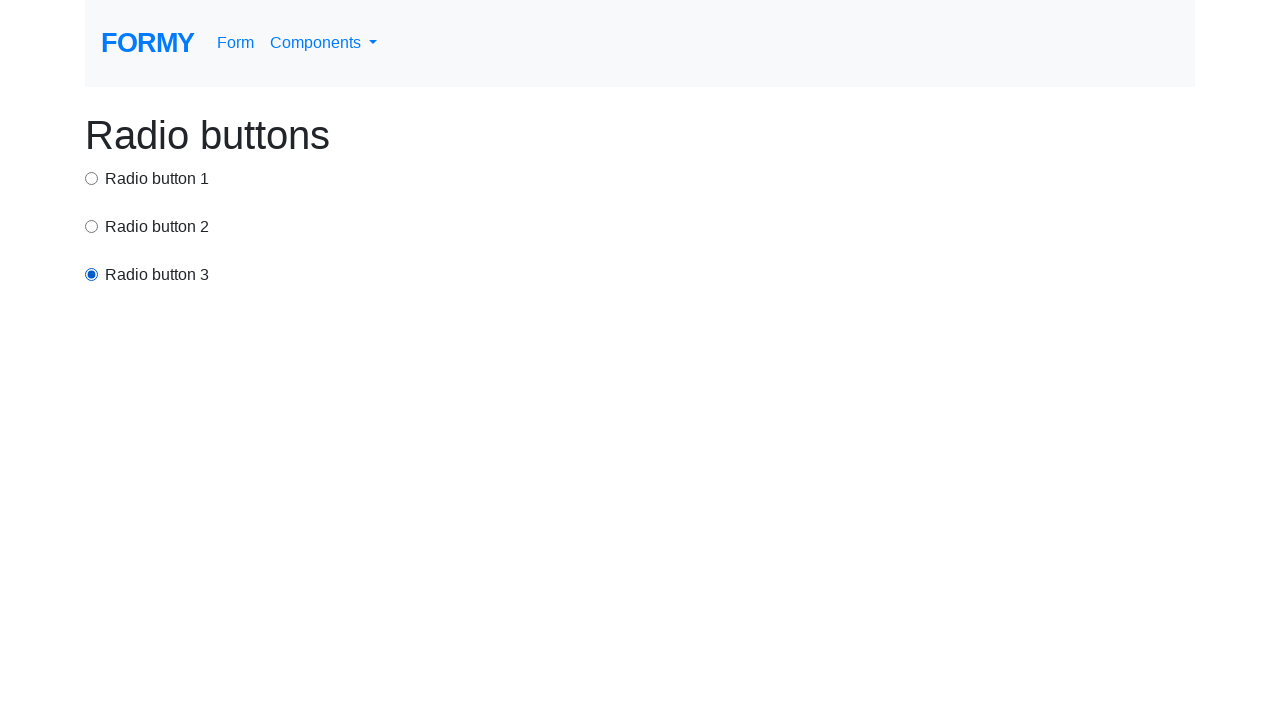

Navigated to checkbox page
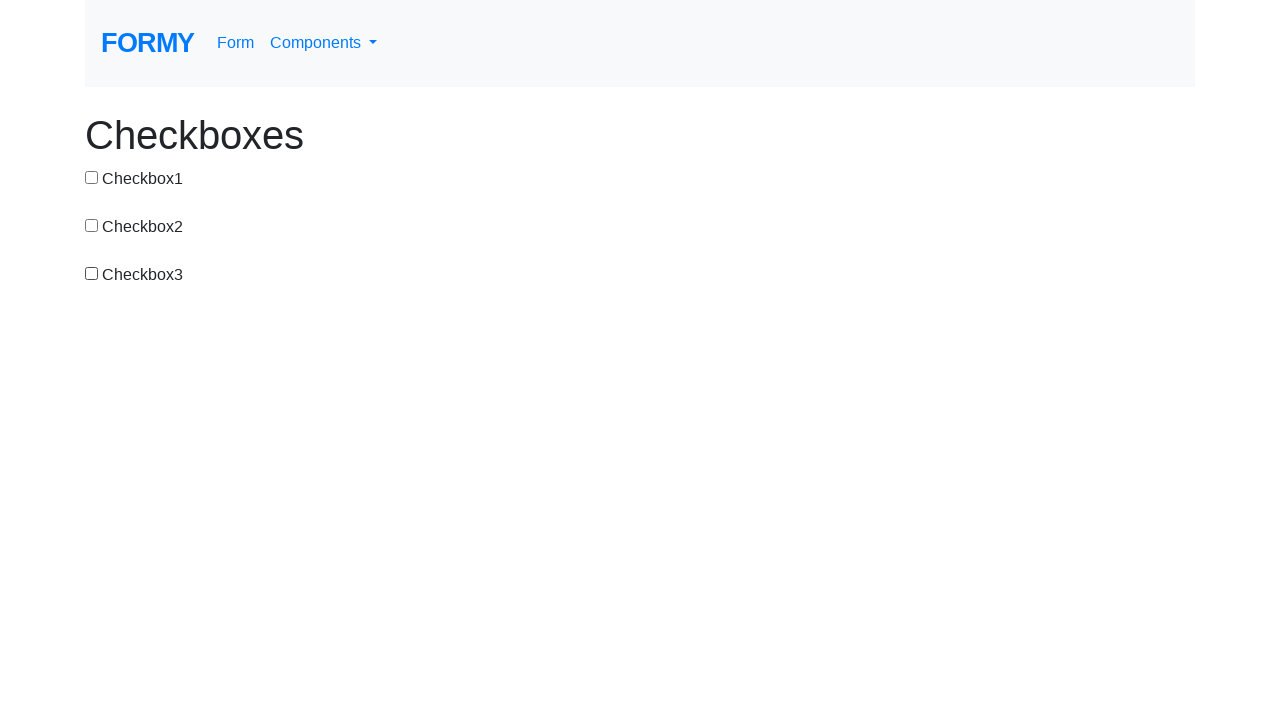

Clicked first checkbox by ID at (92, 225) on #checkbox-2
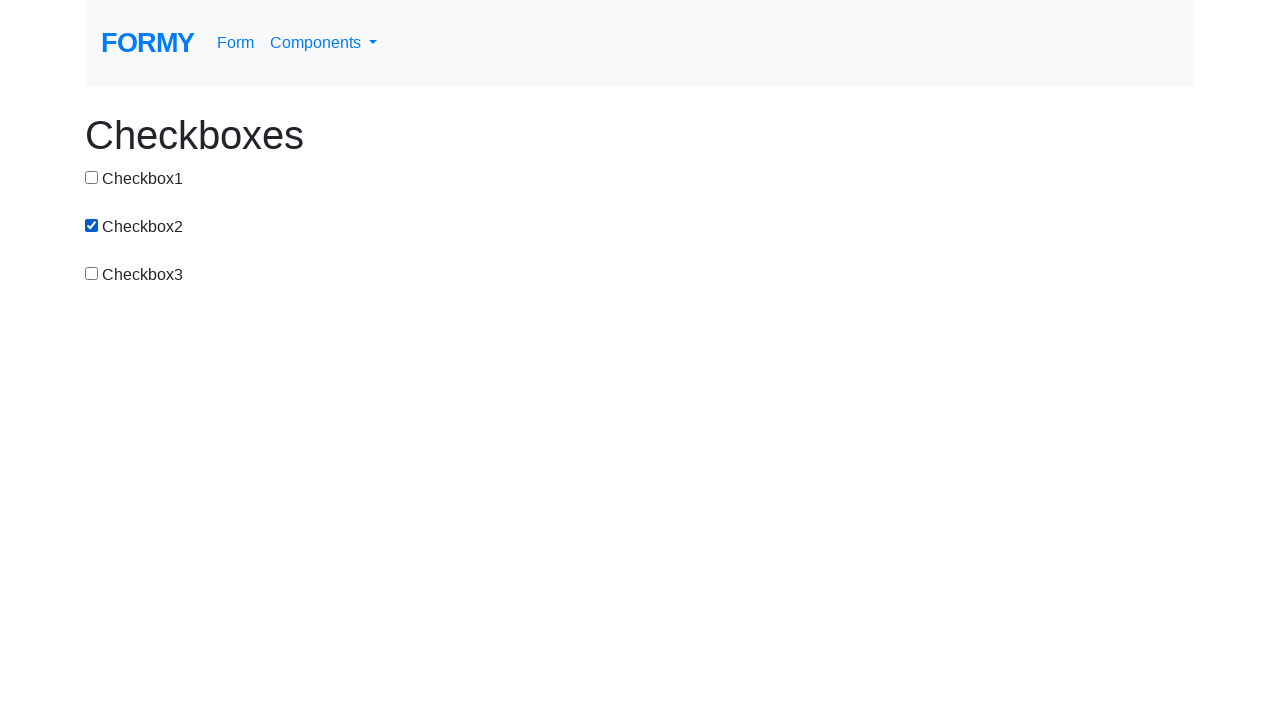

Clicked second checkbox by value attribute at (92, 225) on input[value='checkbox-2']
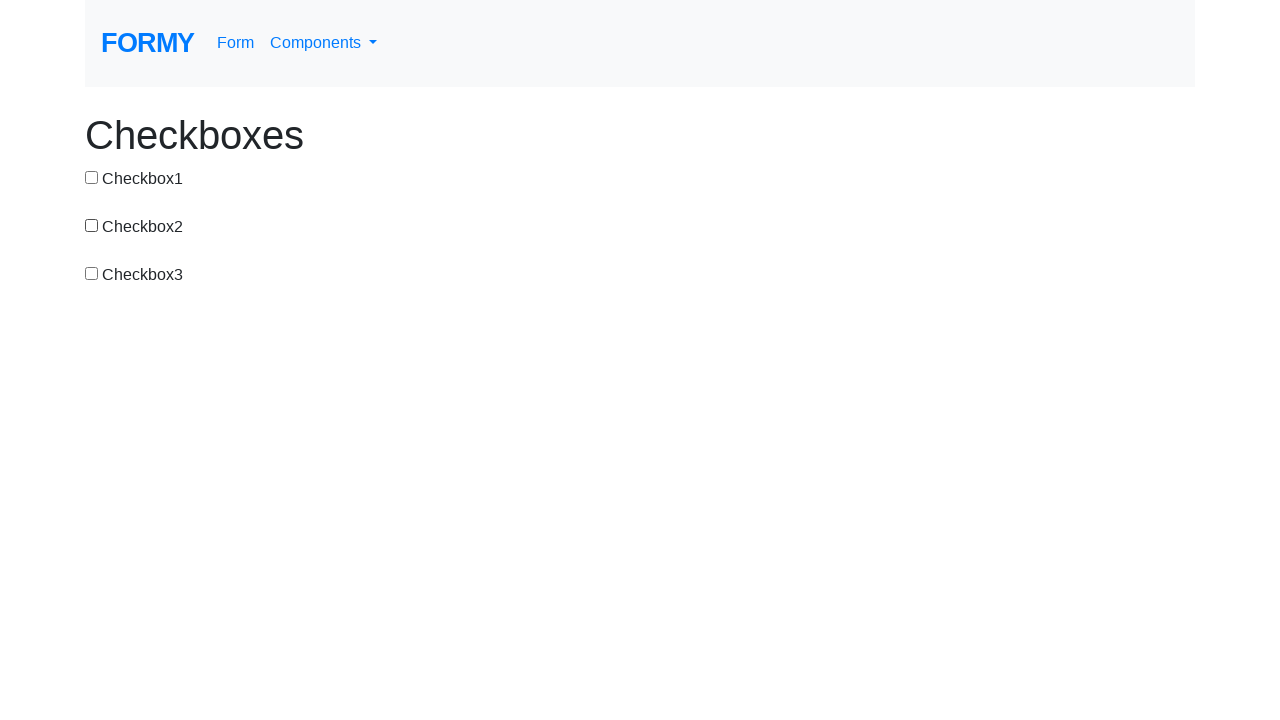

Clicked third checkbox at (92, 273) on input[value='checkbox-3']
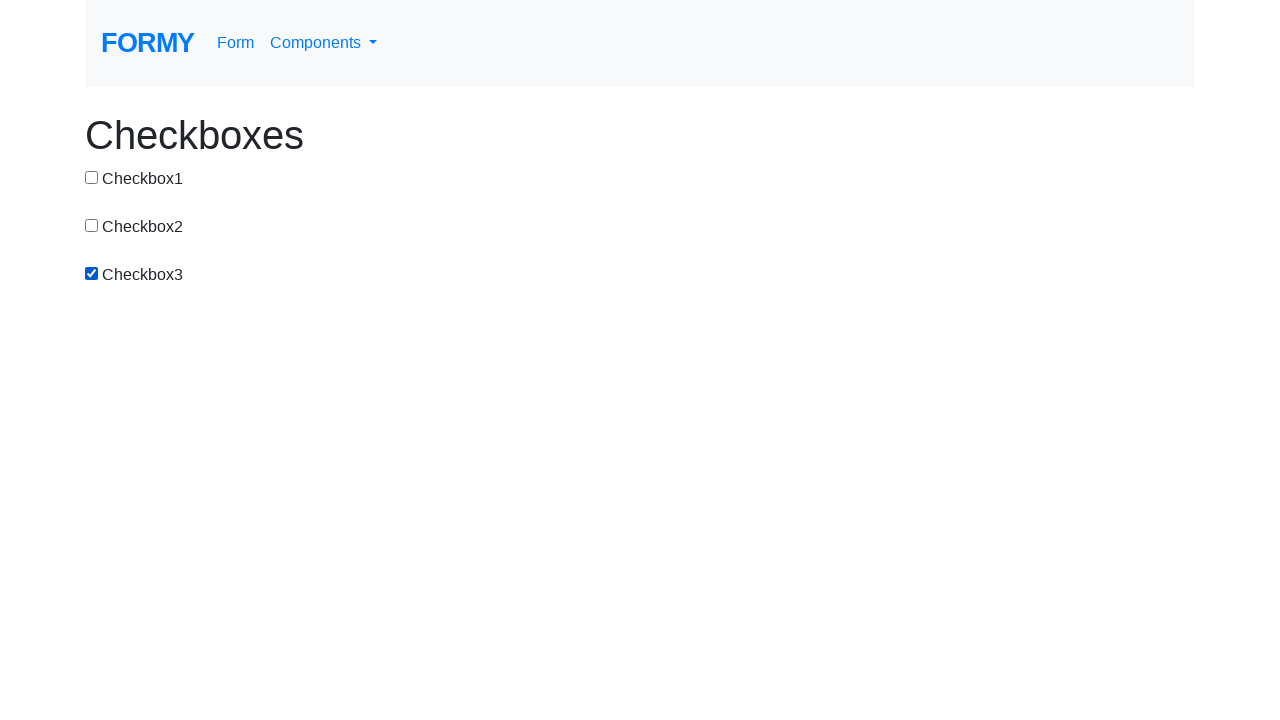

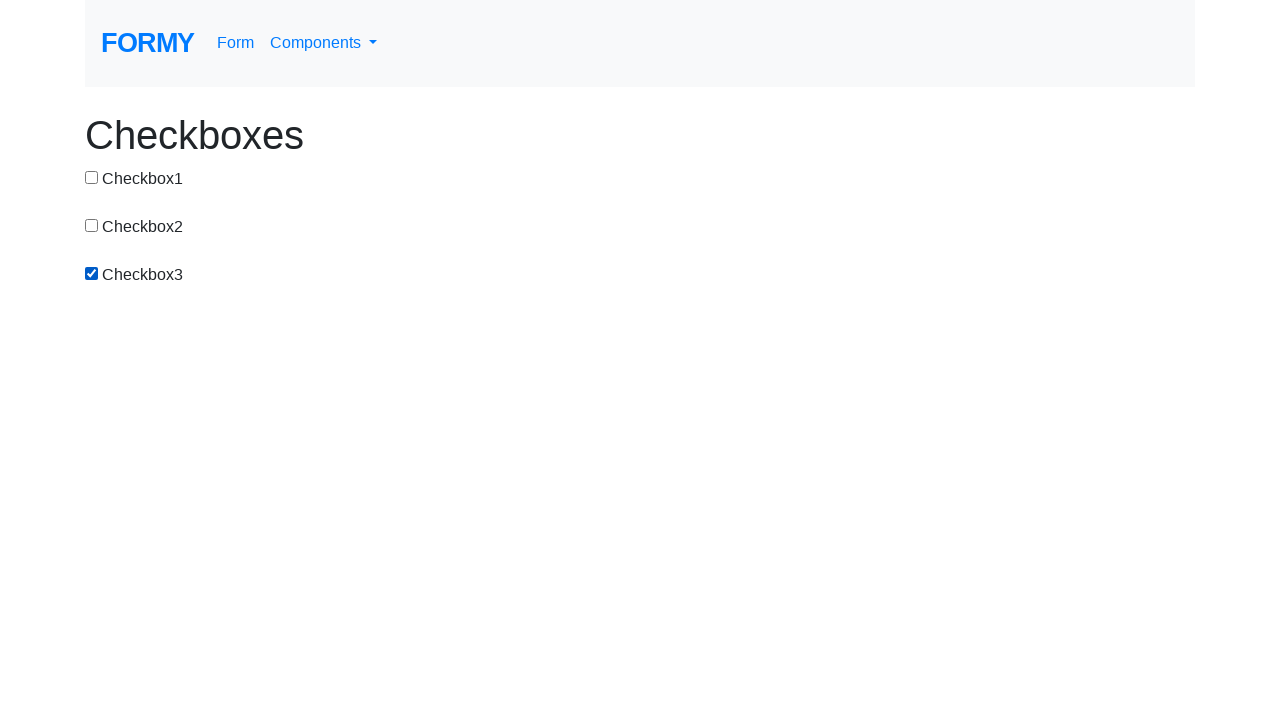